Tests various alert types including simple alerts, timer alerts, confirmation dialogs, and prompt dialogs on the DemoQA alerts page

Starting URL: https://demoqa.com/alerts

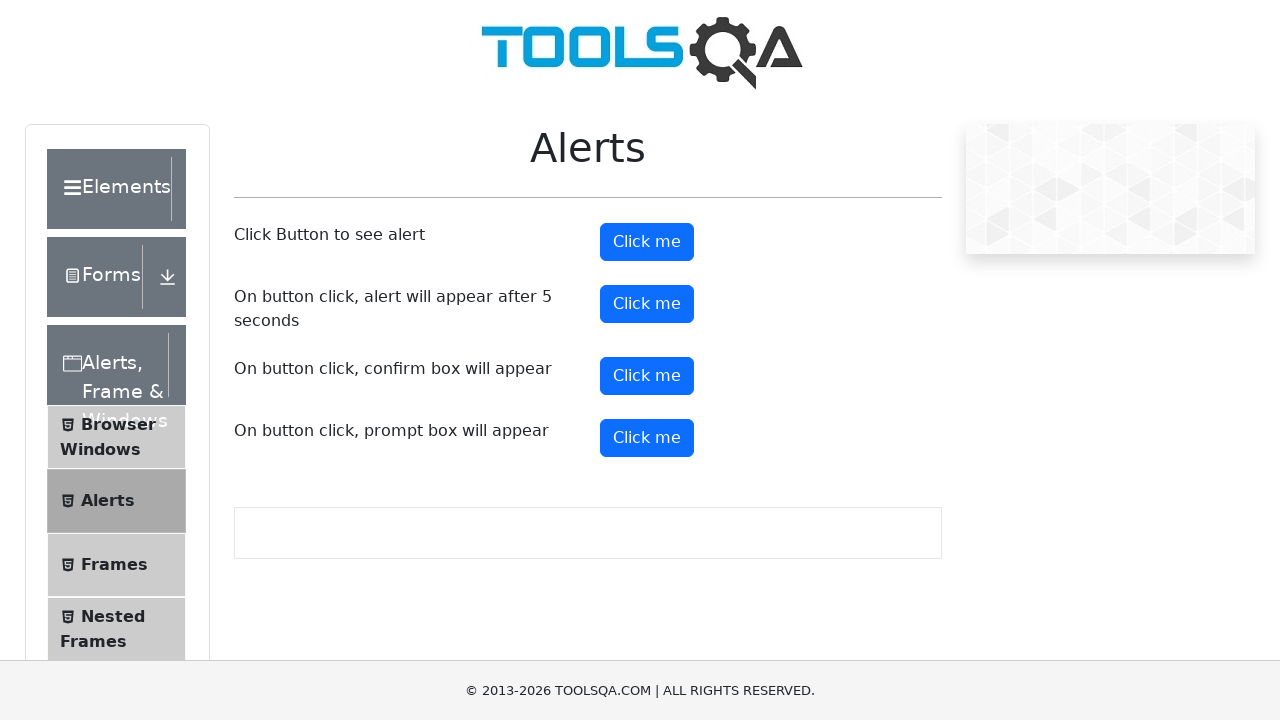

Clicked simple alert button and accepted the alert at (647, 242) on button#alertButton
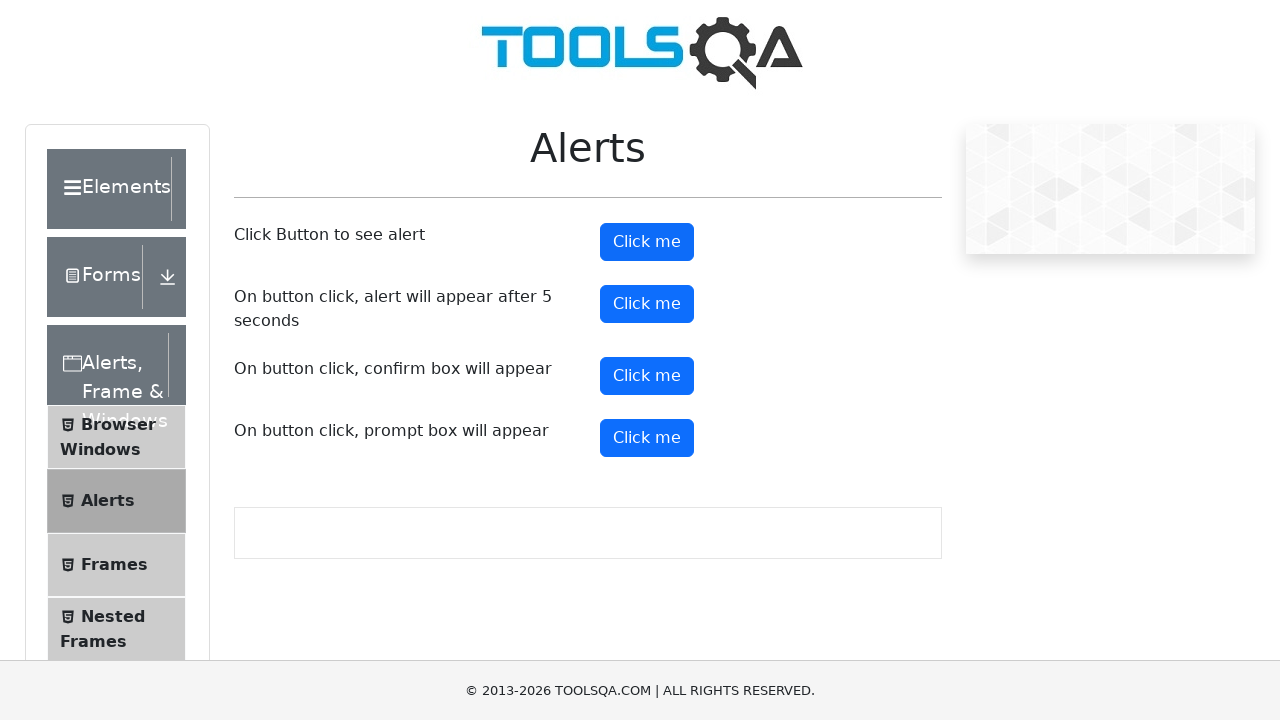

Clicked timer alert button at (647, 304) on button#timerAlertButton
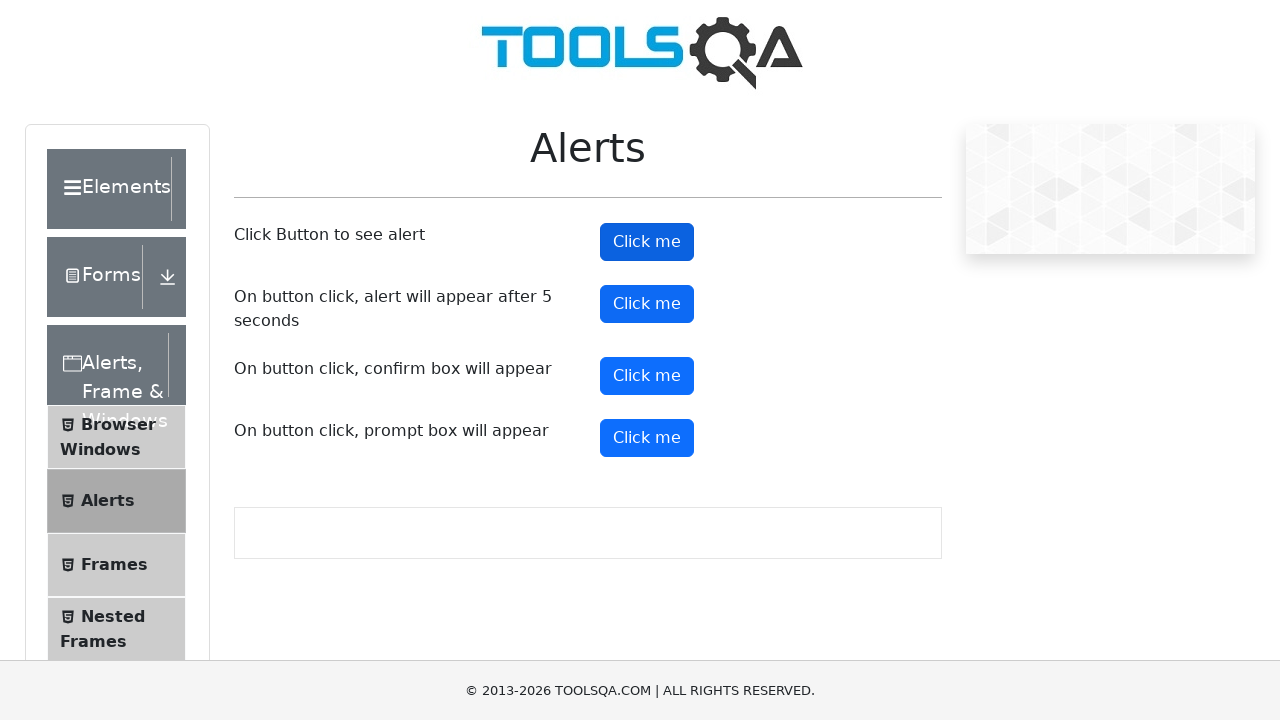

Waited 5.5 seconds for timer alert to appear and accepted it
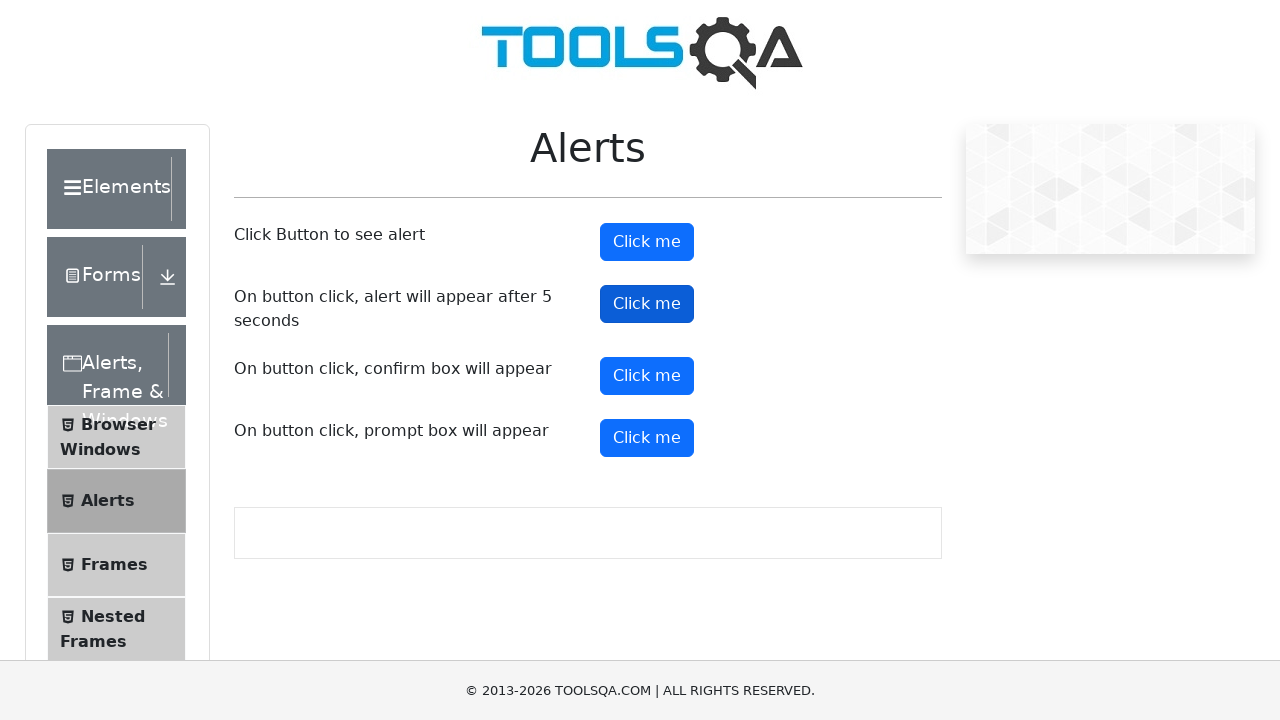

Clicked confirmation dialog button and dismissed it at (647, 376) on button#confirmButton
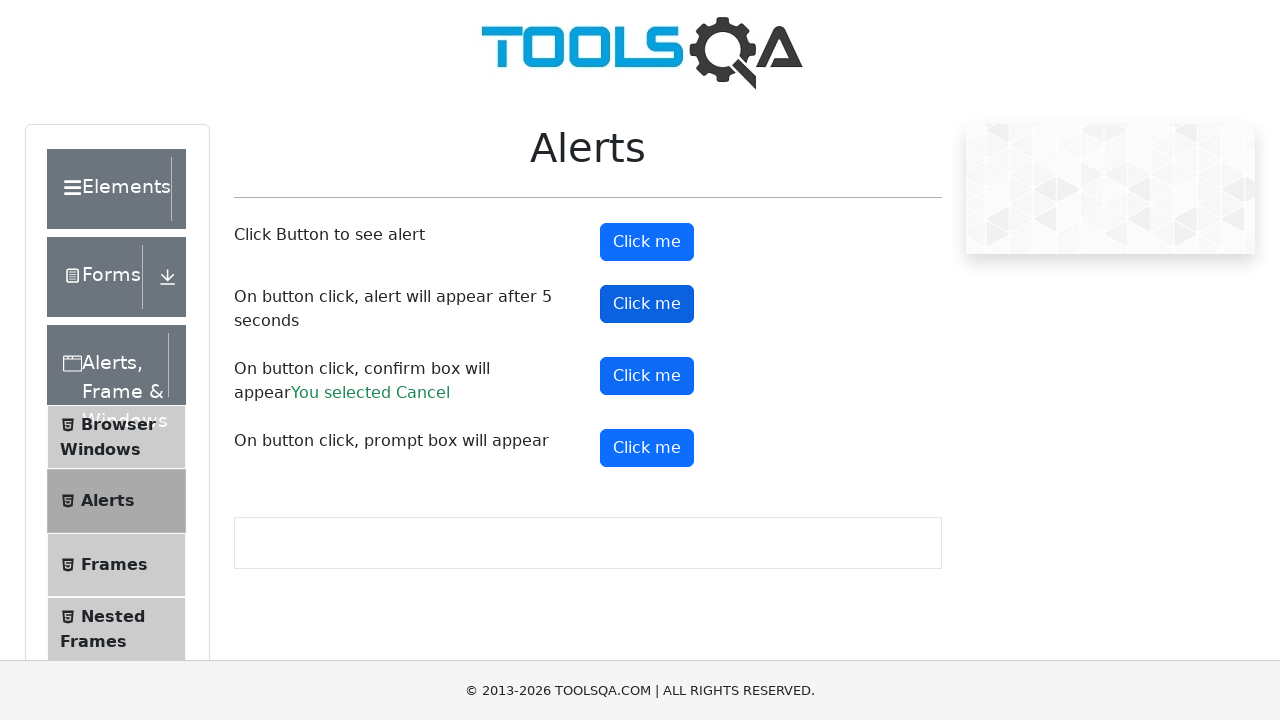

Clicked prompt dialog button, entered 'testuser123', and accepted at (647, 448) on button#promtButton
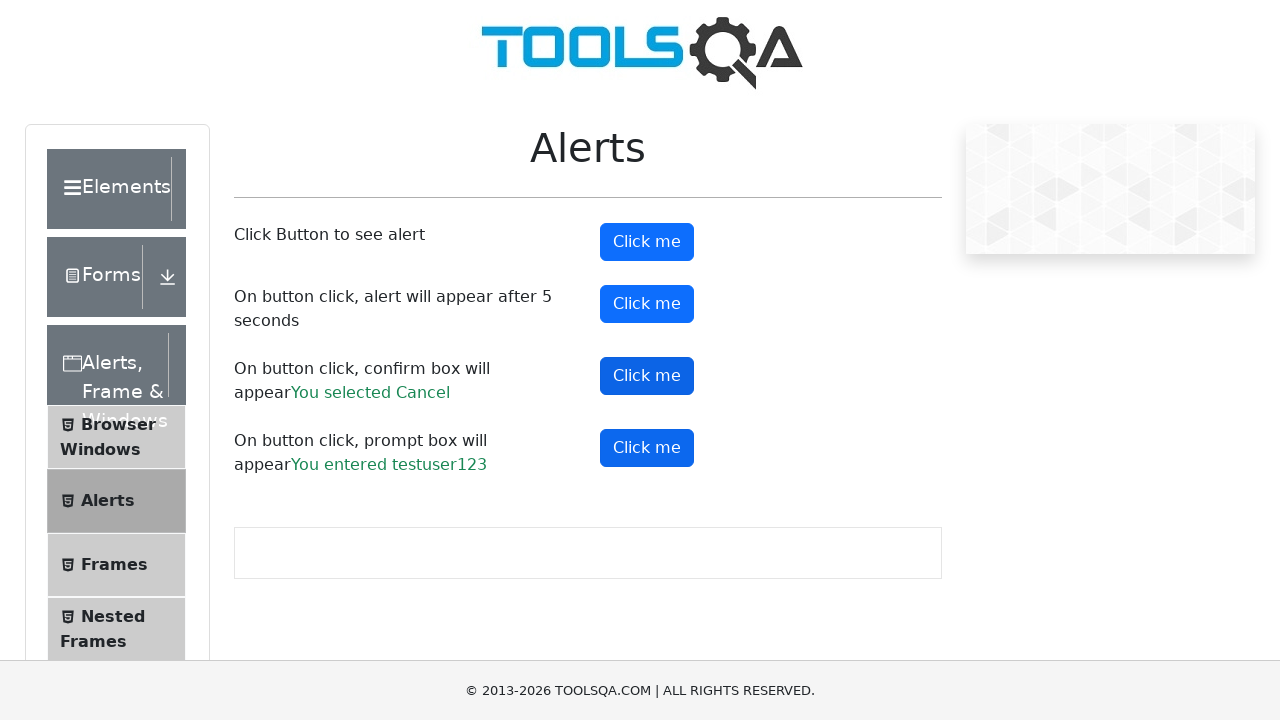

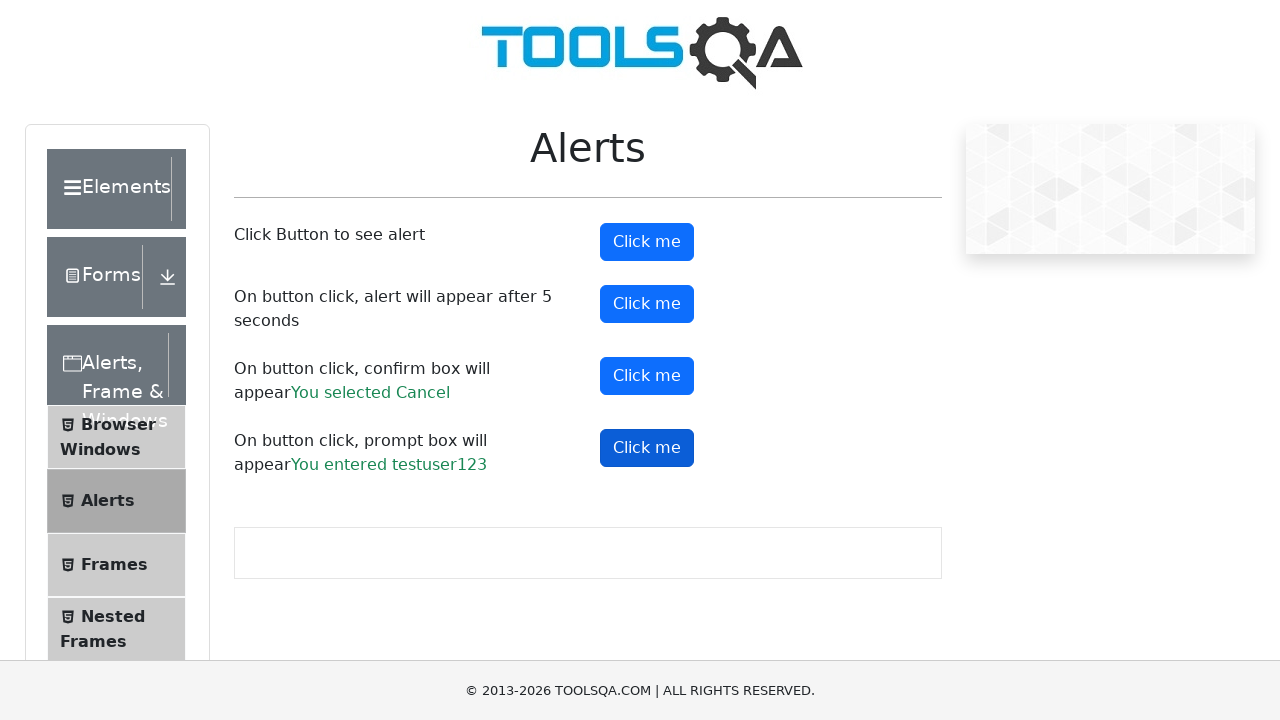